Tests navigation menu by clicking Home, Shop, and Checkout links and verifying URLs

Starting URL: https://webshop-agil-testautomatiserare.netlify.app

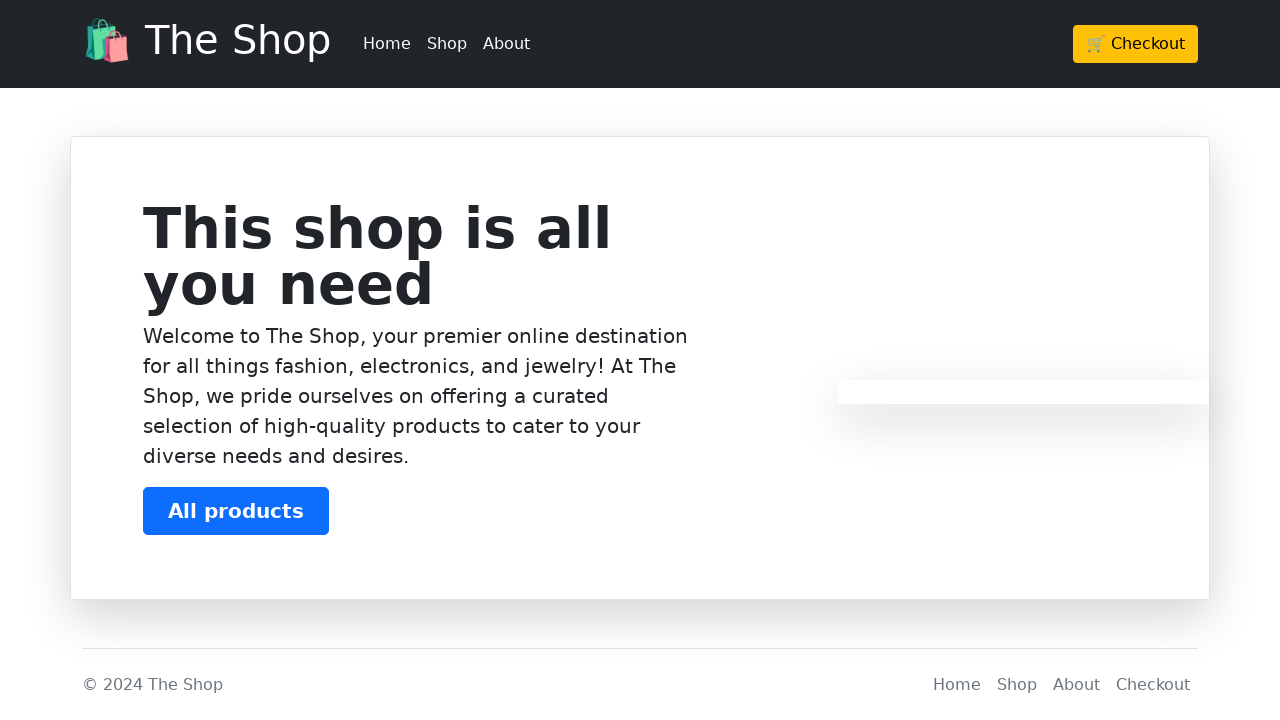

Waited for Shop navigation menu item to load
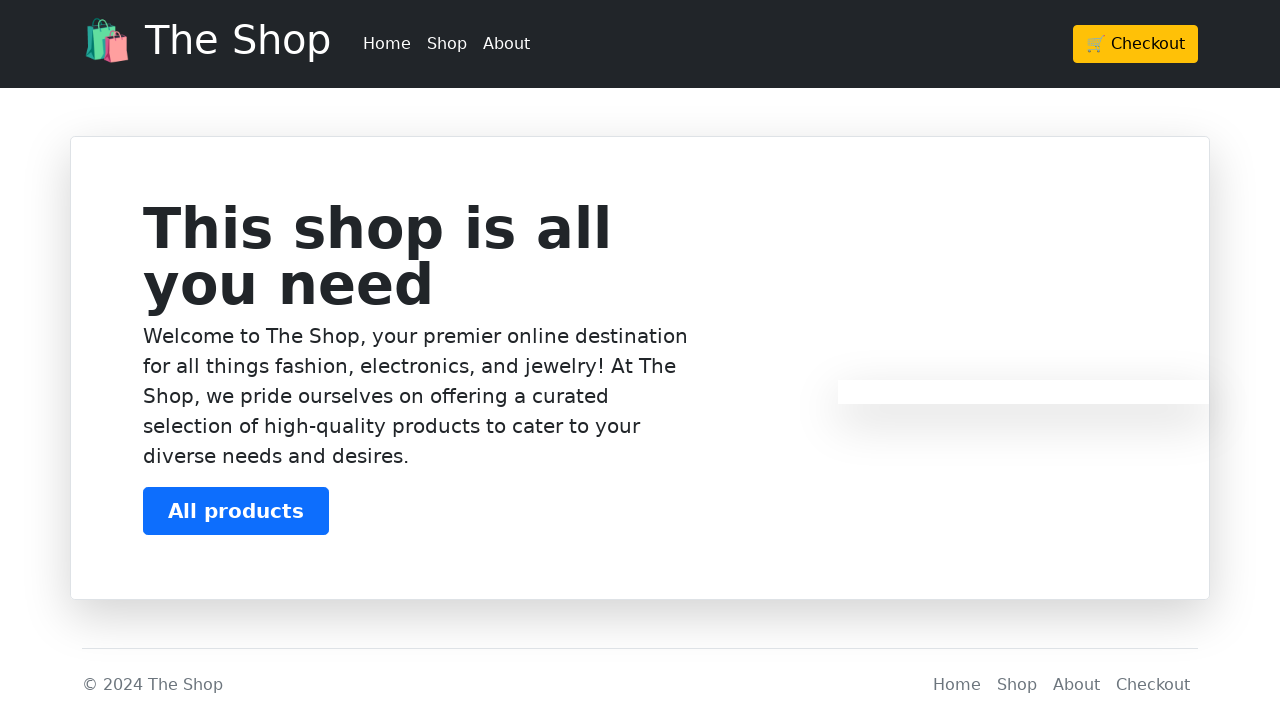

Clicked Shop navigation link at (447, 44) on header div div ul li:nth-child(2)
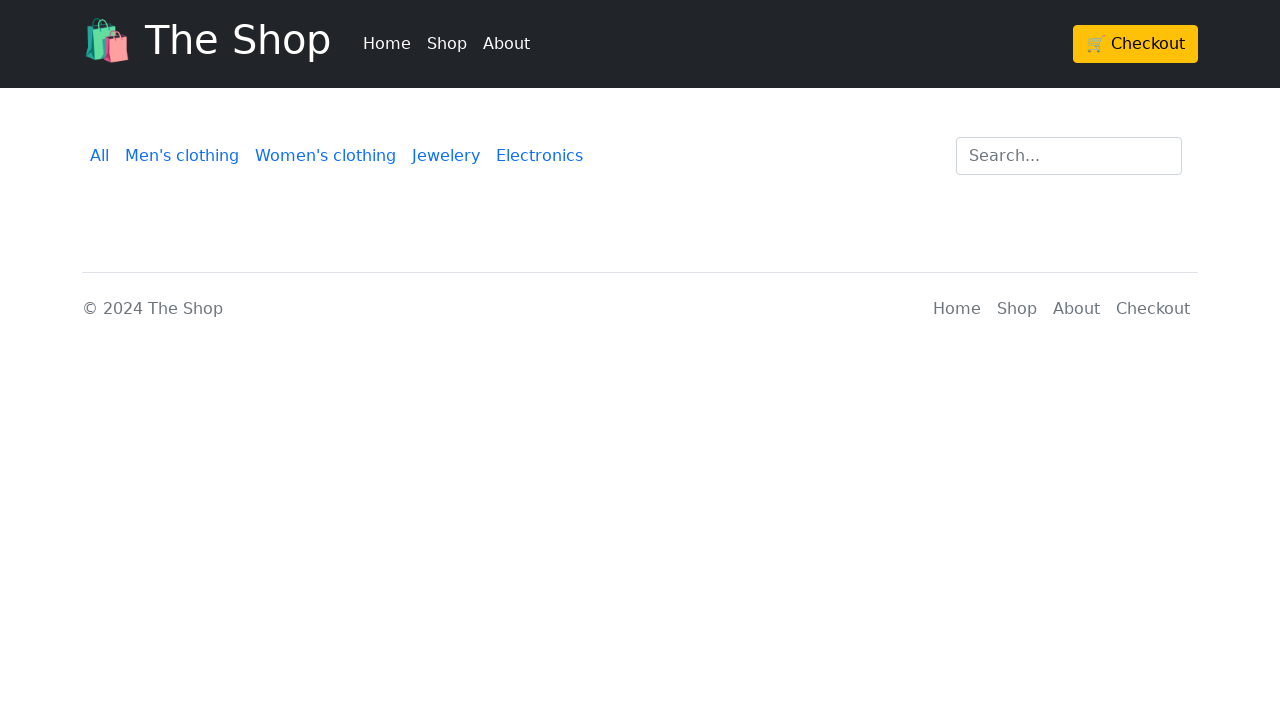

Navigated to products page after clicking Shop
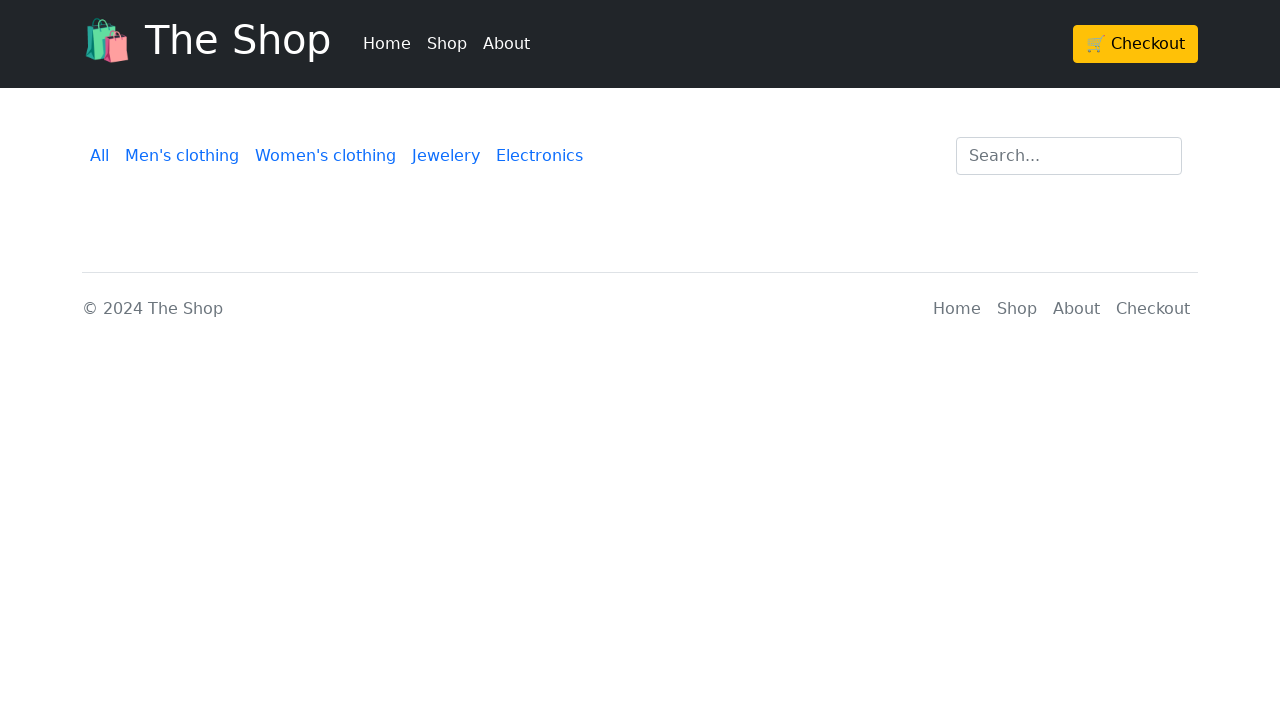

Waited for Home navigation menu item to load
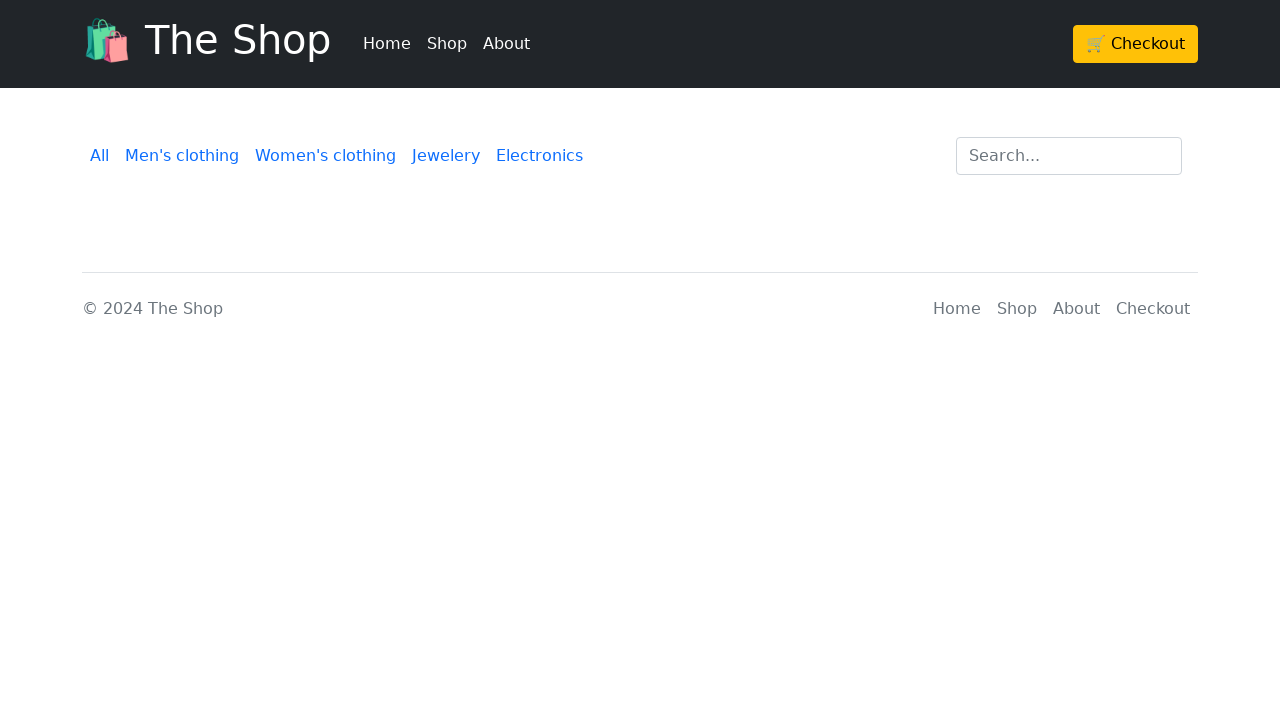

Clicked Home navigation link at (387, 44) on li:nth-child(1)
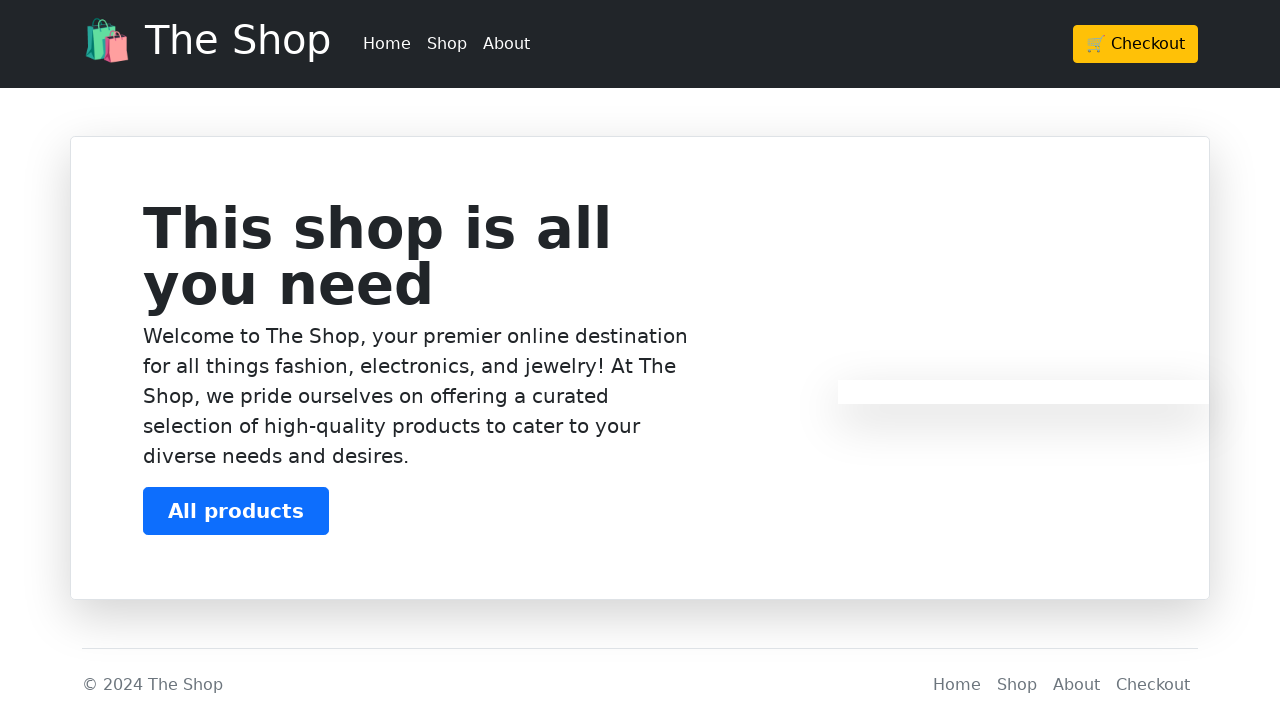

Navigated to home page after clicking Home
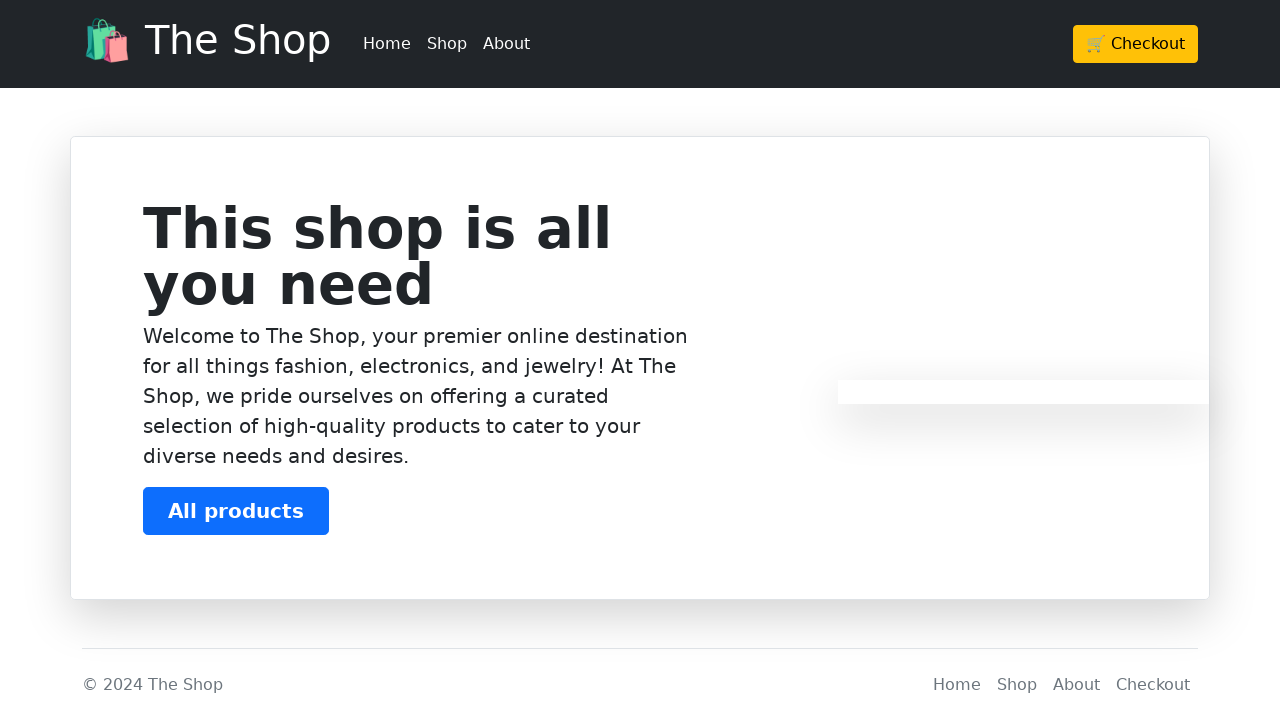

Waited for Checkout navigation link to load
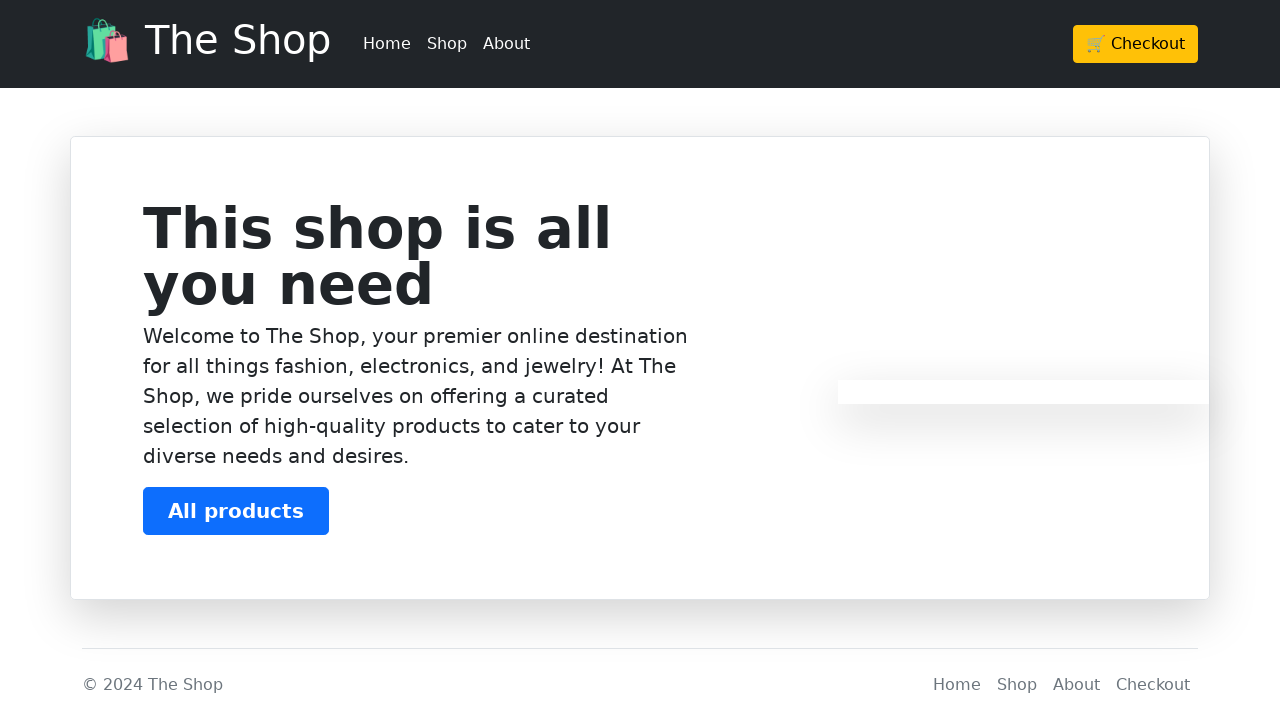

Clicked Checkout navigation link at (1136, 44) on body header div div div a
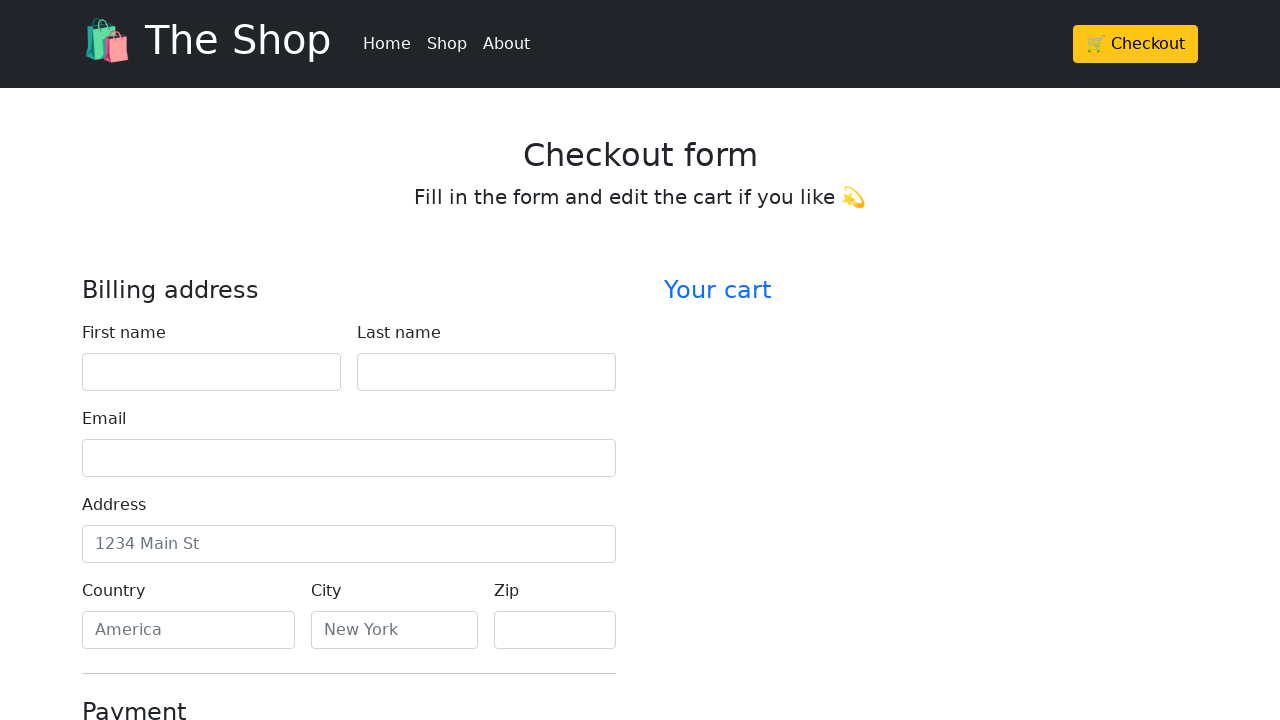

Navigated to checkout page after clicking Checkout
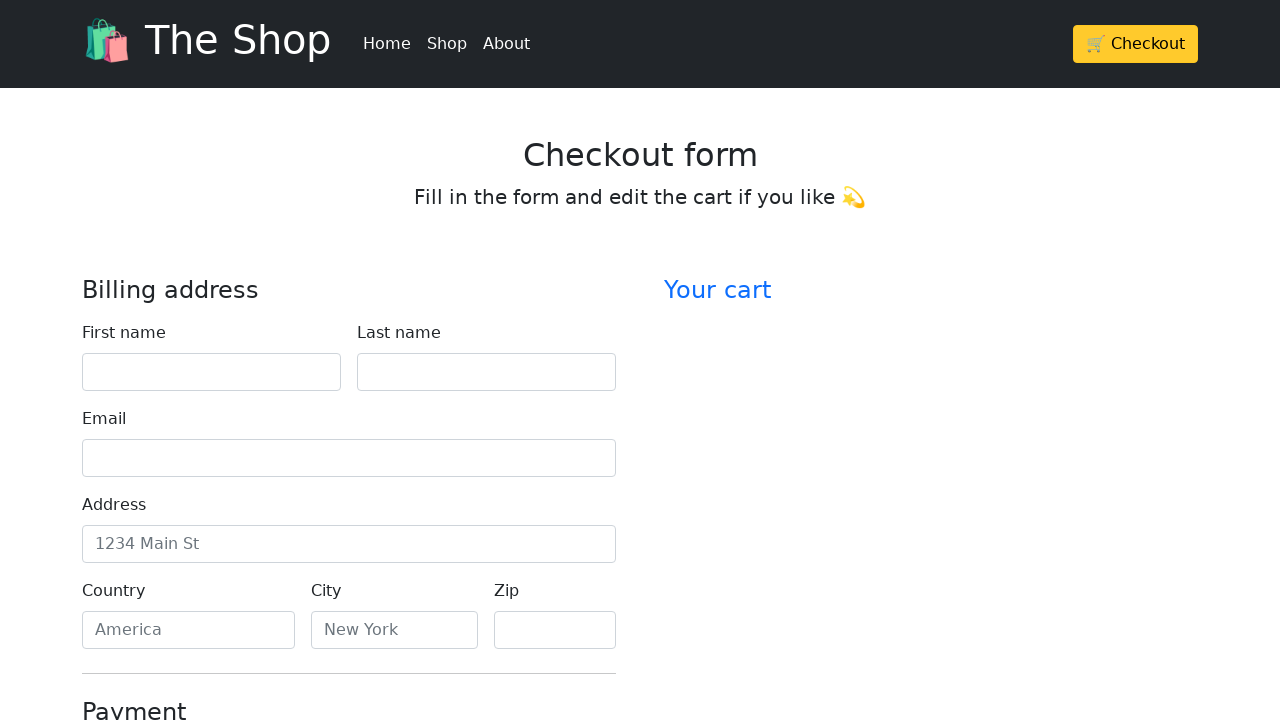

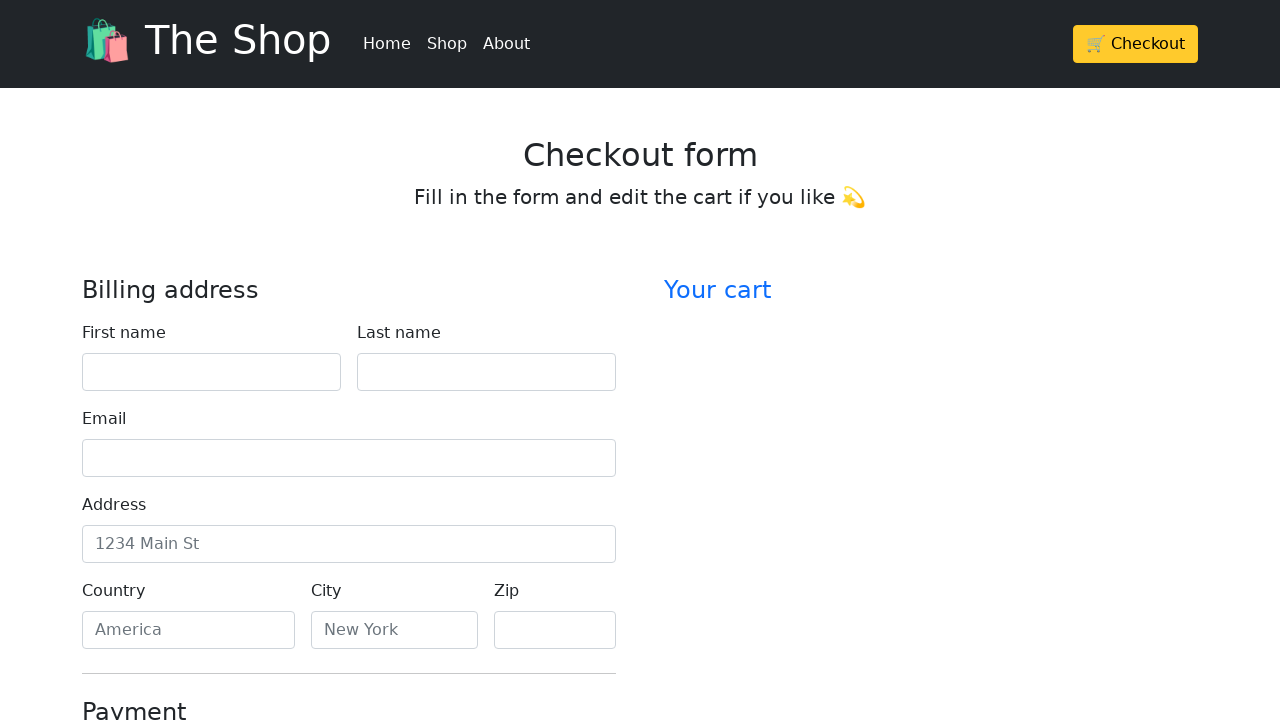